Creates a new paste on Pastebin with code content, selects Bash syntax highlighting, sets expiration to 10 minutes, adds a title, and submits the form

Starting URL: https://pastebin.com/

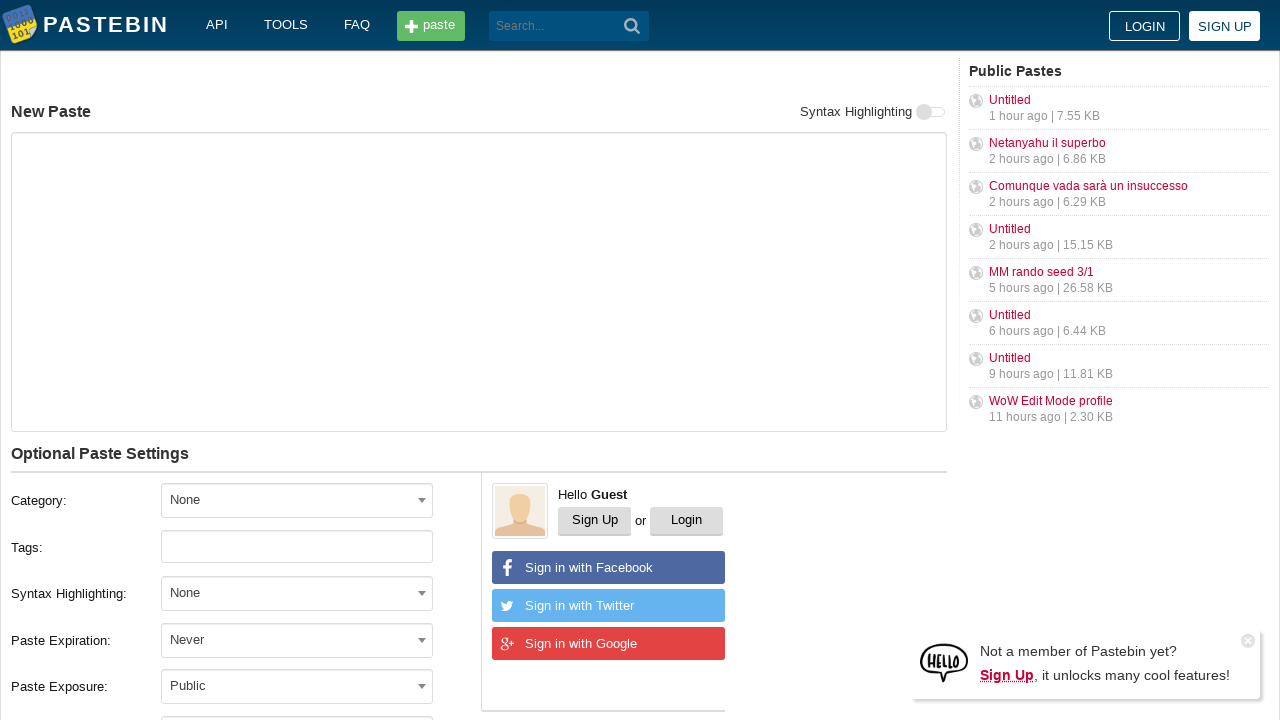

Filled paste content textarea with Bash code on #postform-text
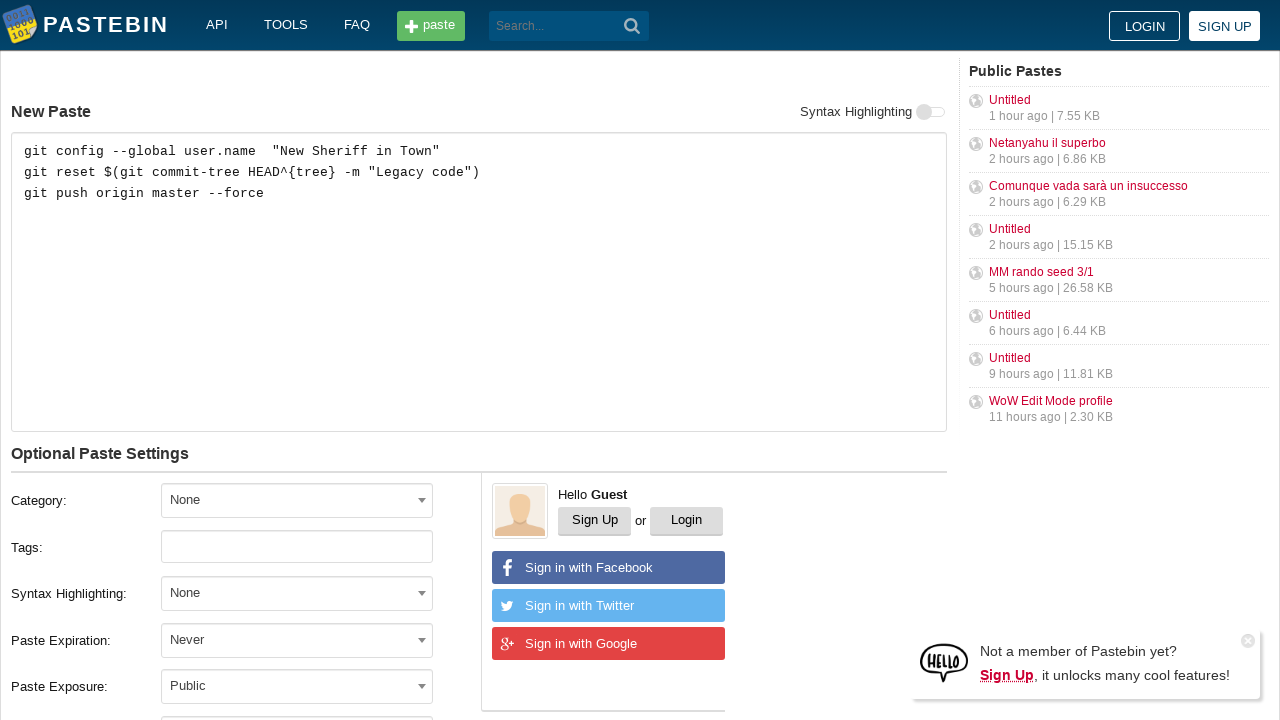

Clicked syntax highlighting dropdown at (422, 593) on xpath=//*[@id='w0']/div[5]/div[1]/div[3]/div/span/span[1]/span/span[2]
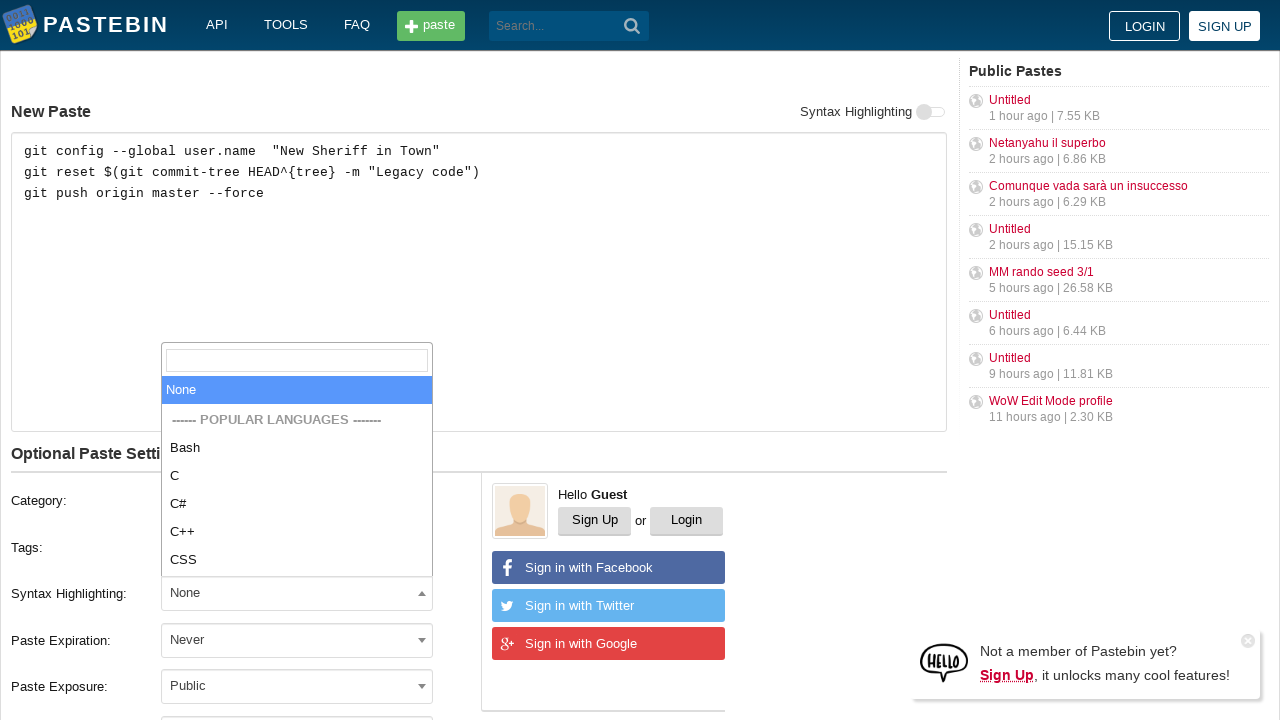

Selected Bash syntax highlighting from dropdown at (297, 448) on xpath=//li[text()='Bash']
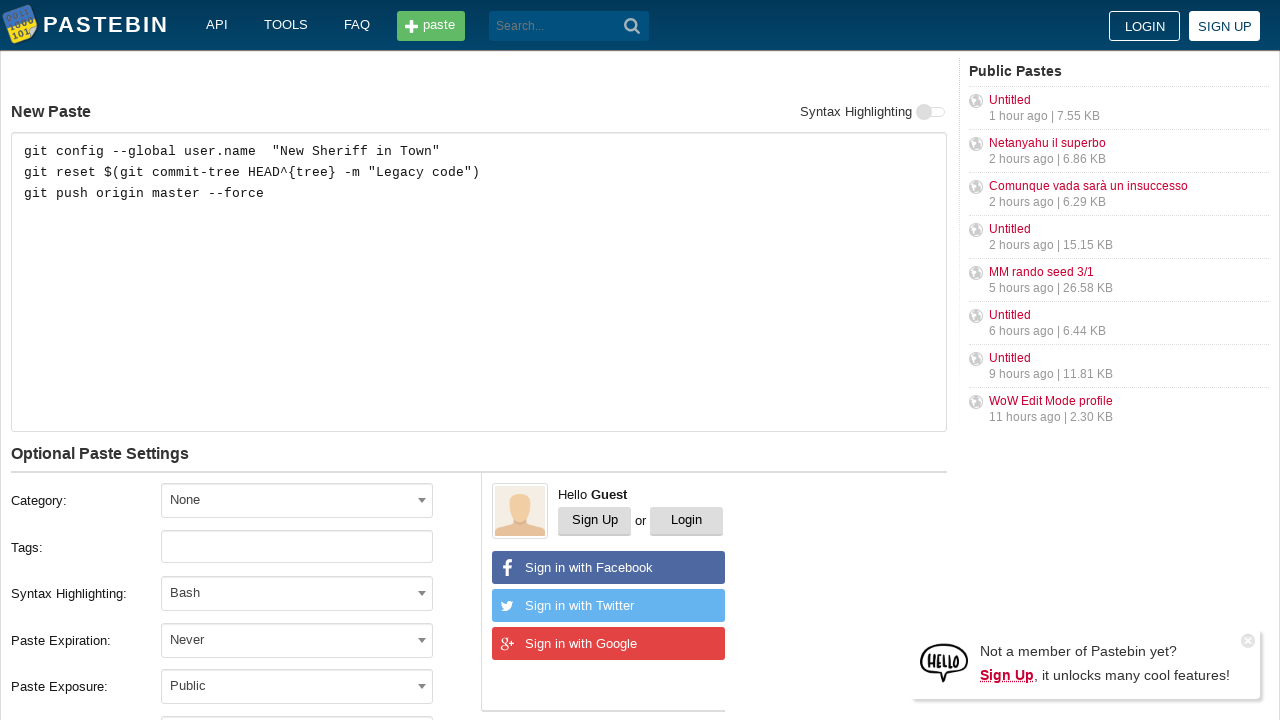

Clicked expiration time dropdown at (422, 640) on xpath=//*[@id='w0']/div[5]/div[1]/div[4]/div/span/span[1]/span/span[2]
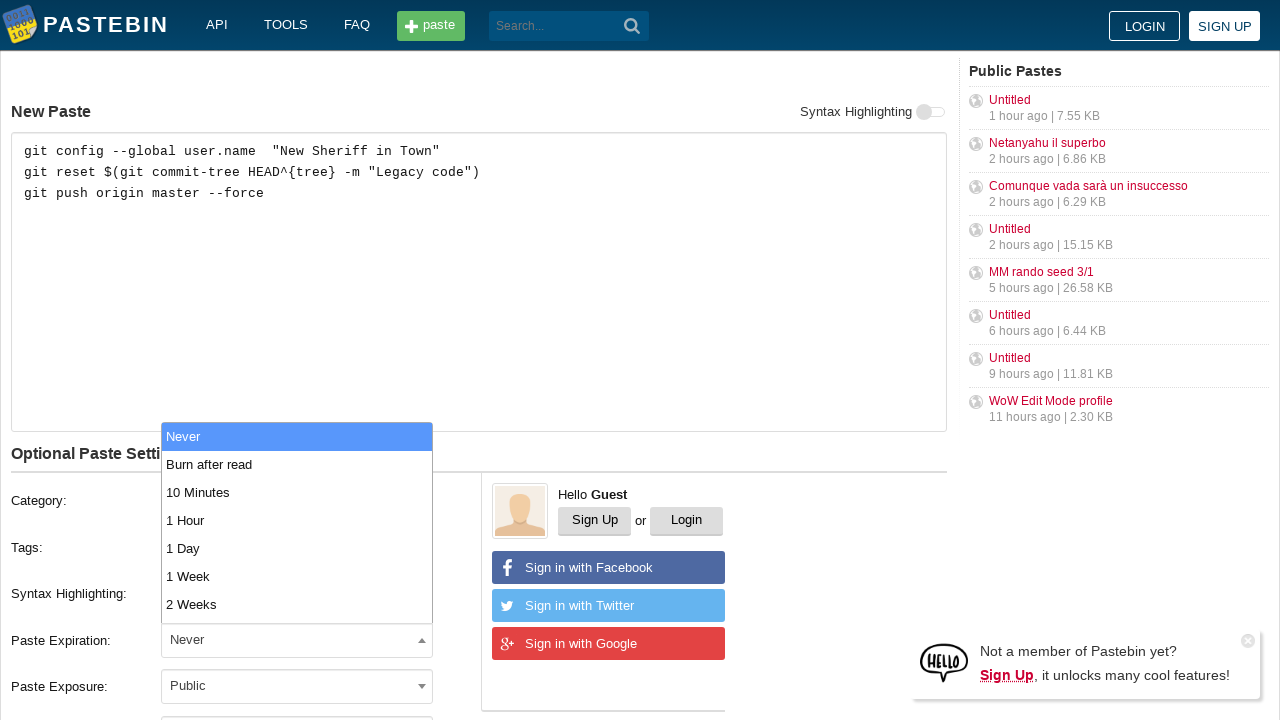

Selected 10 Minutes expiration time from dropdown at (297, 492) on xpath=//li[text()='10 Minutes']
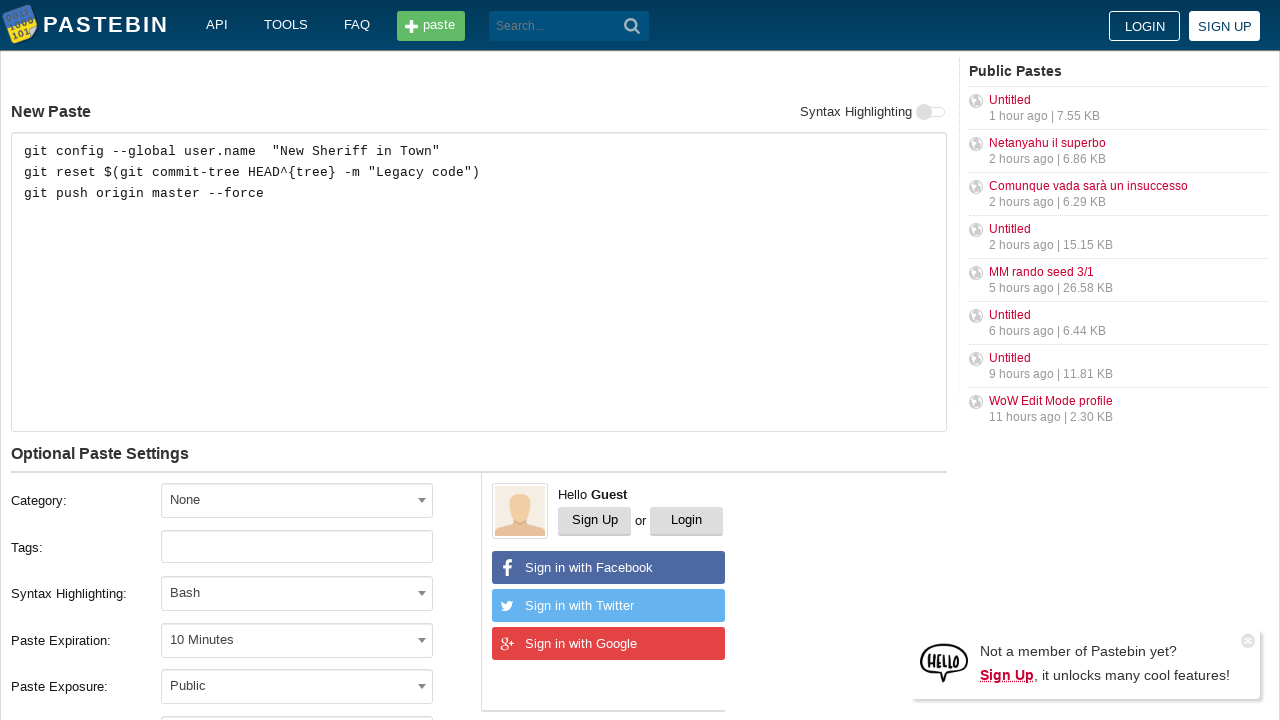

Filled paste title field with 'how to gain dominance among developers' on #postform-name
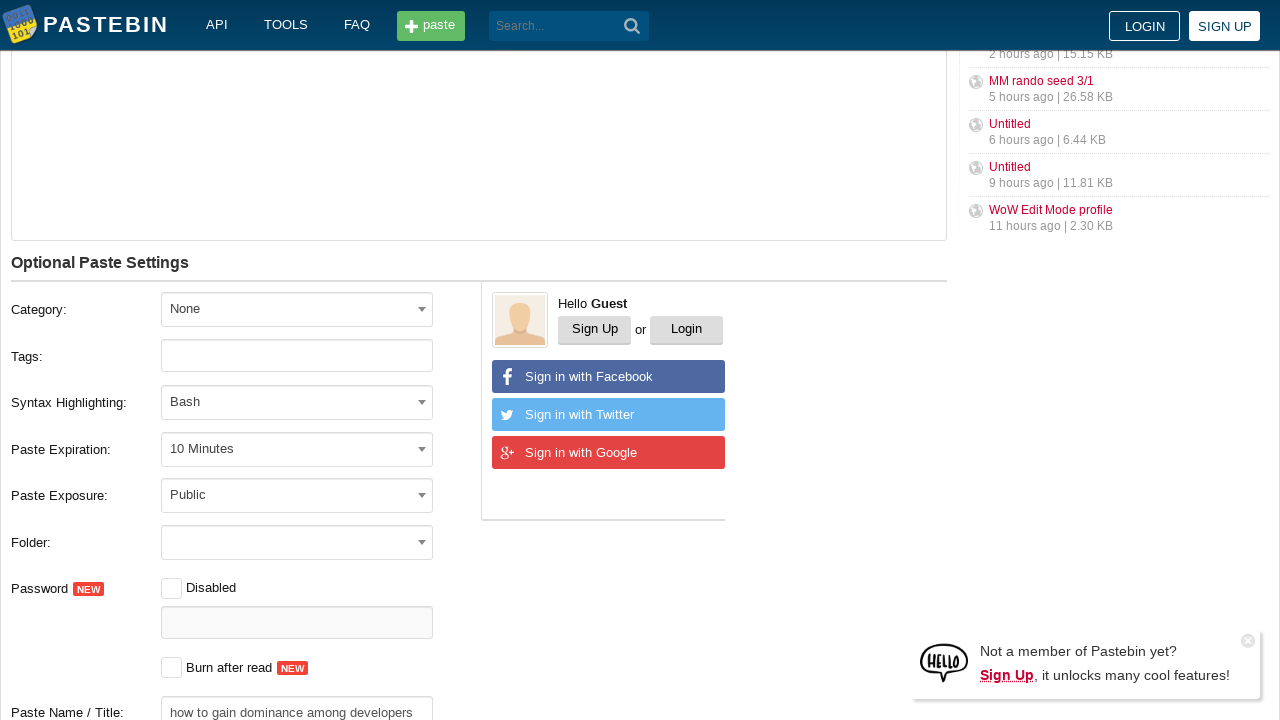

Clicked submit button to create paste at (240, 400) on xpath=//*[@id='w0']/div[5]/div[1]/div[10]/button
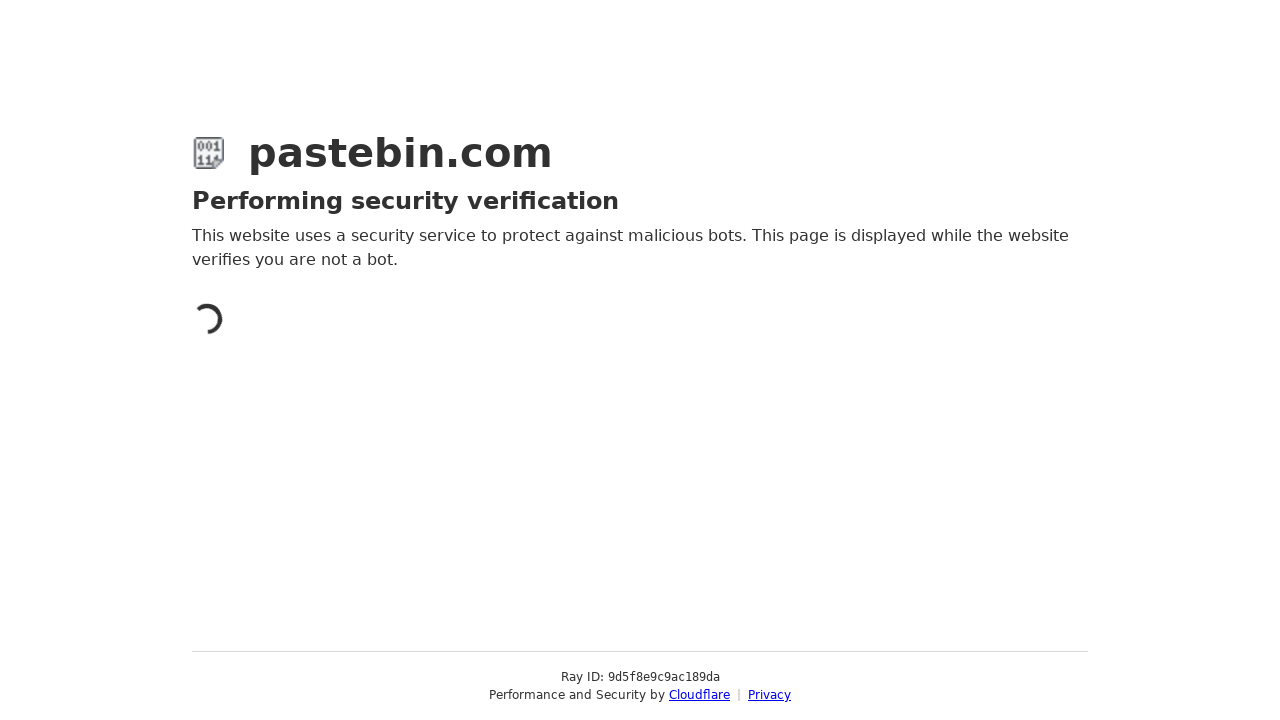

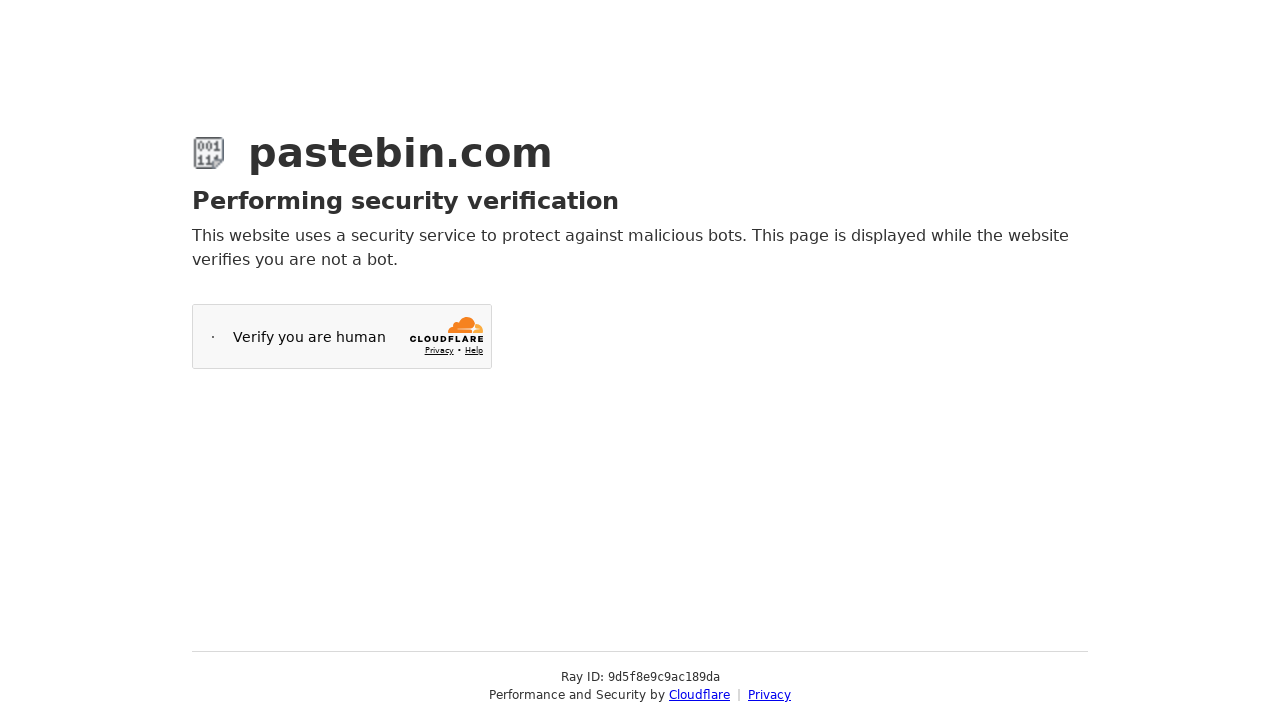